Tests correct square root calculation for a number without remainder (81)

Starting URL: https://kristinek.github.io/site/tasks/enter_a_number

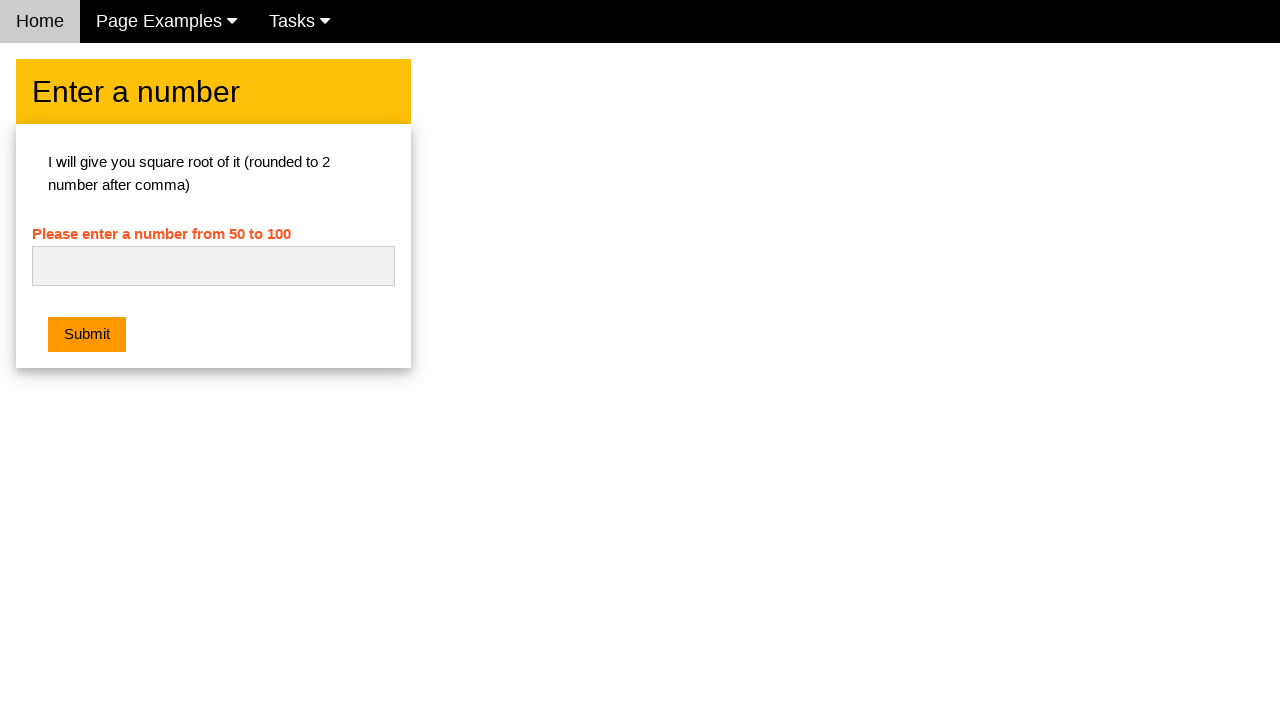

Navigated to square root calculator page
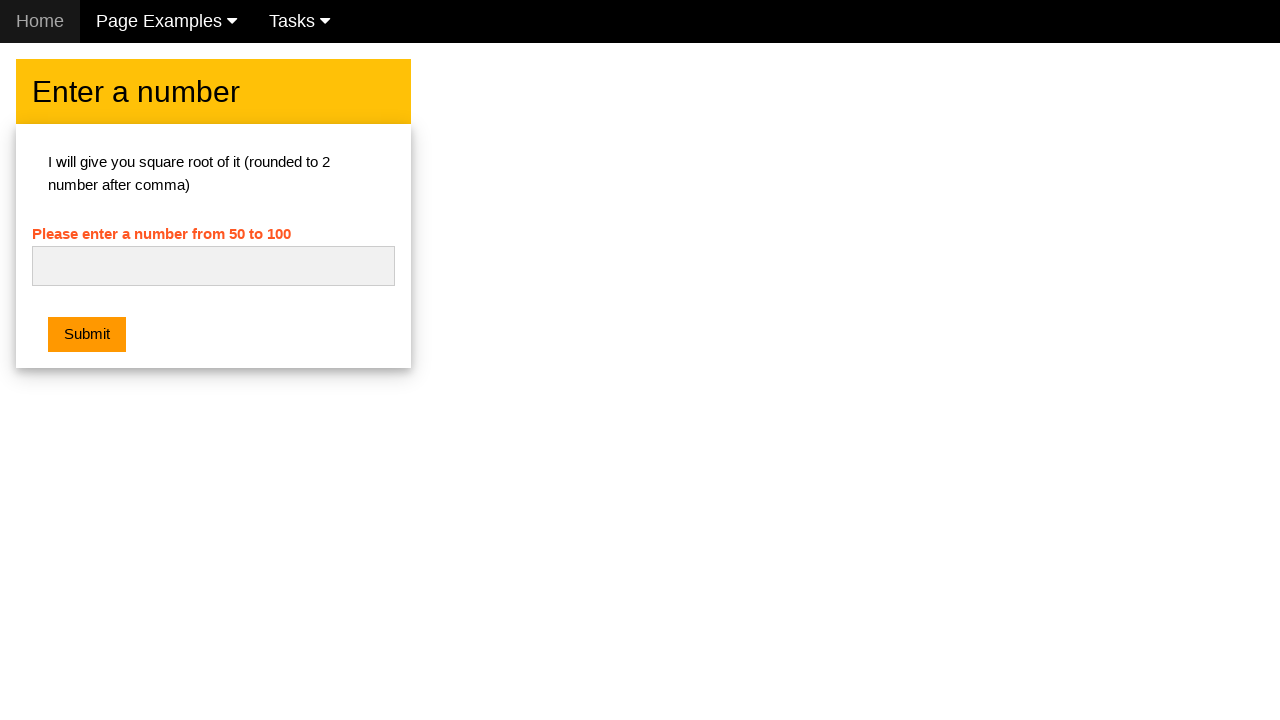

Cleared the number input field on #numb
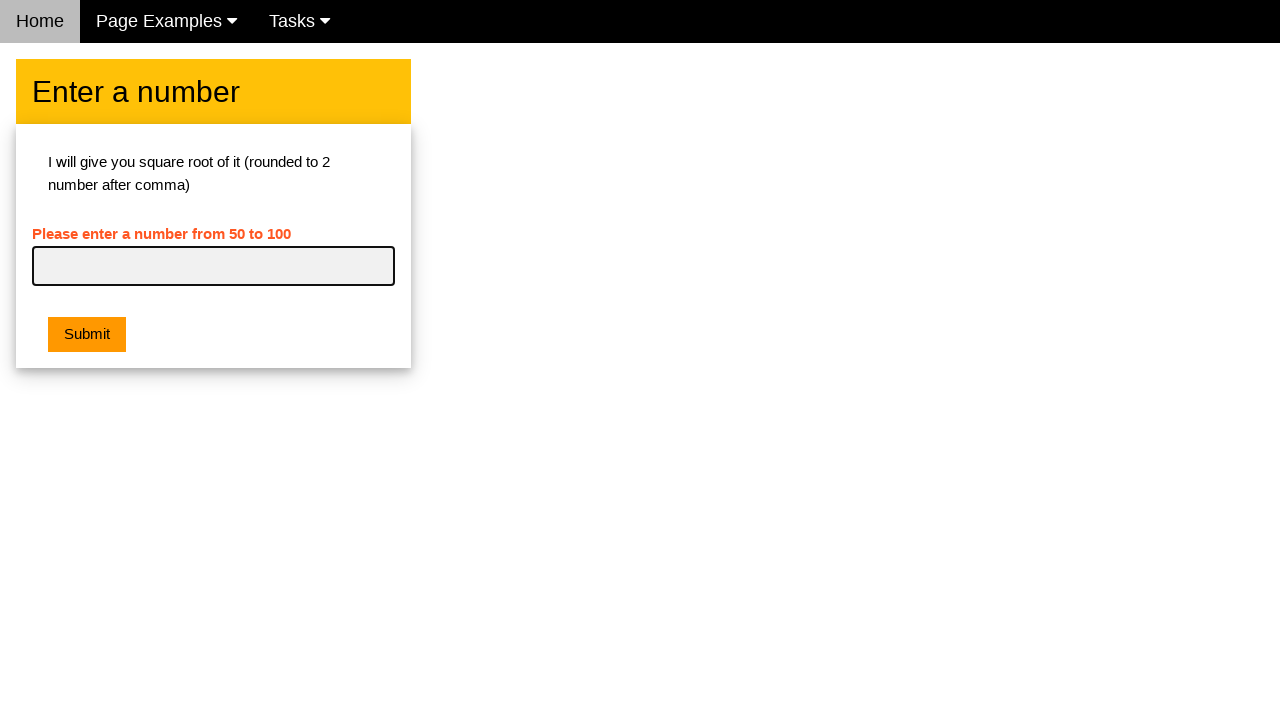

Entered 81 in the number input field on #numb
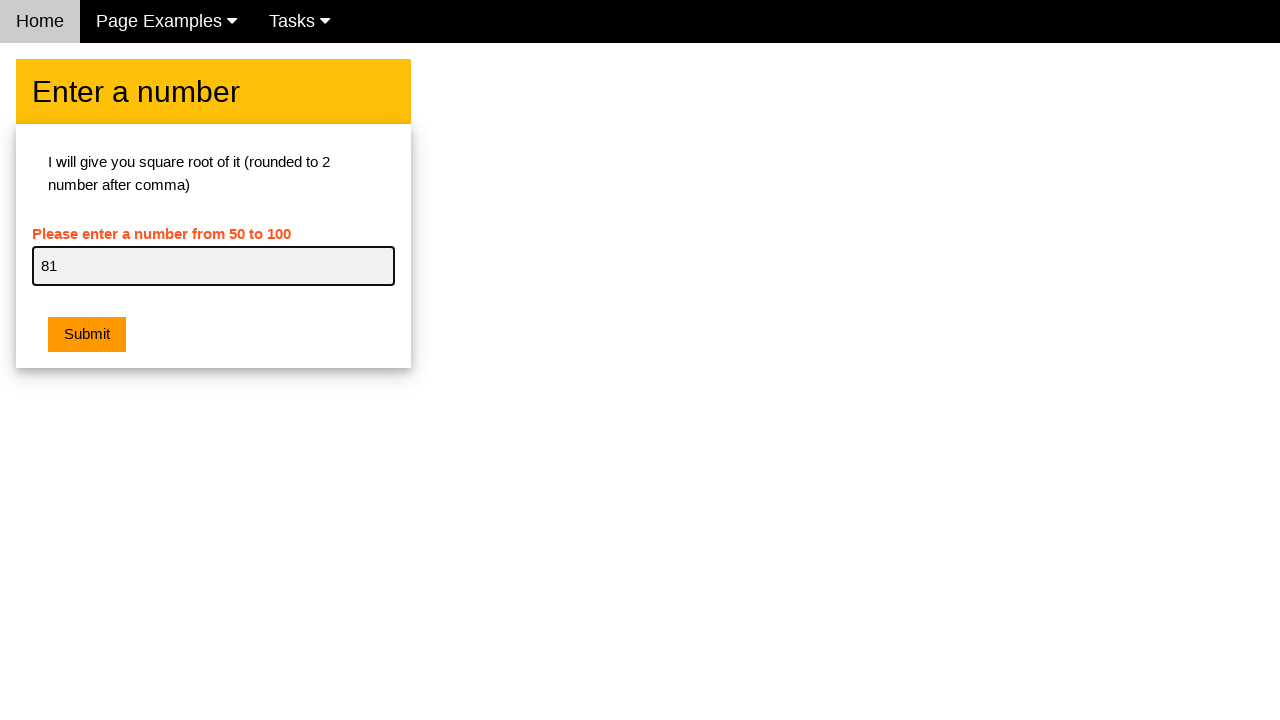

Clicked the submit button to calculate square root at (87, 335) on button[onclick='numberValidation()']
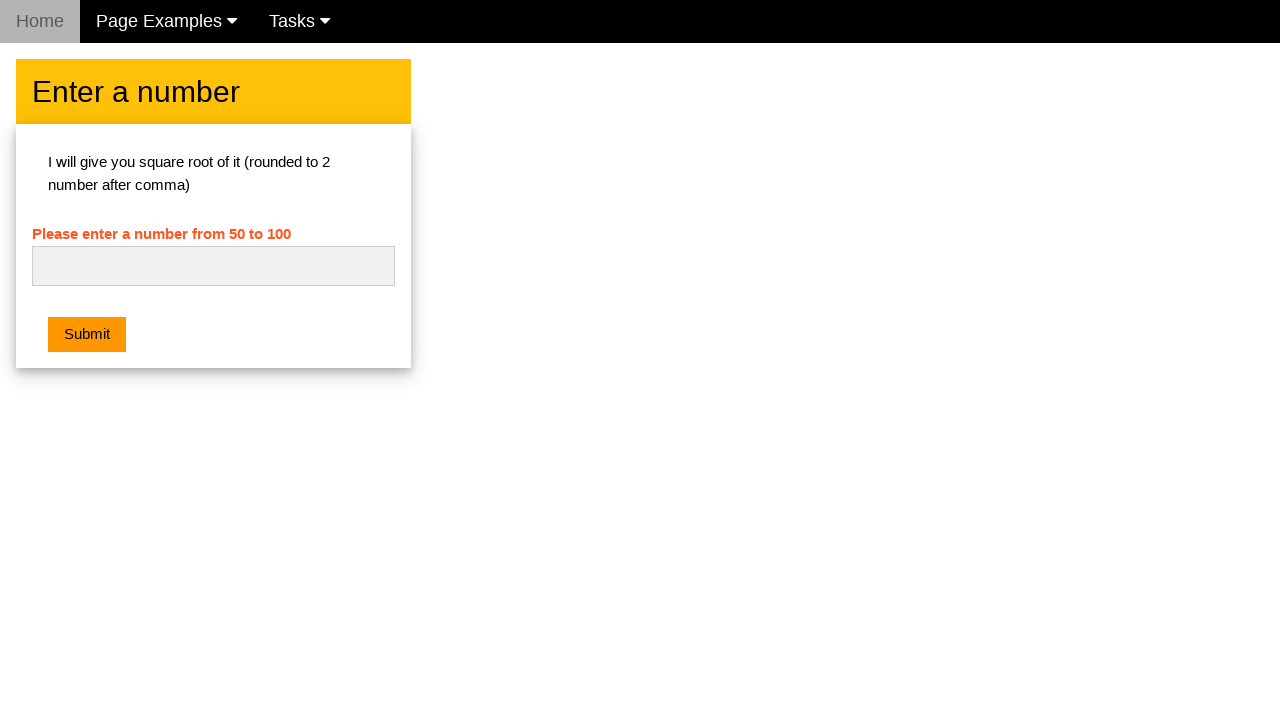

Alert dialog appeared with correct square root result (9.00) and was accepted
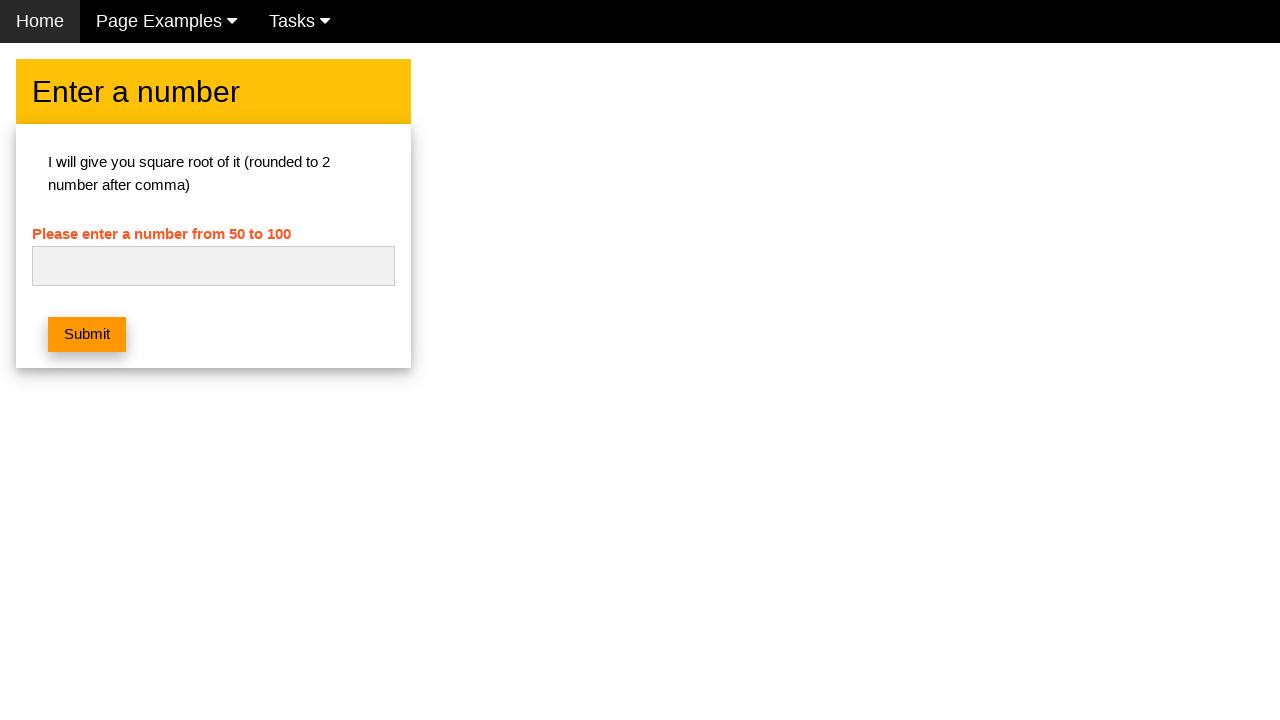

Located the error message element
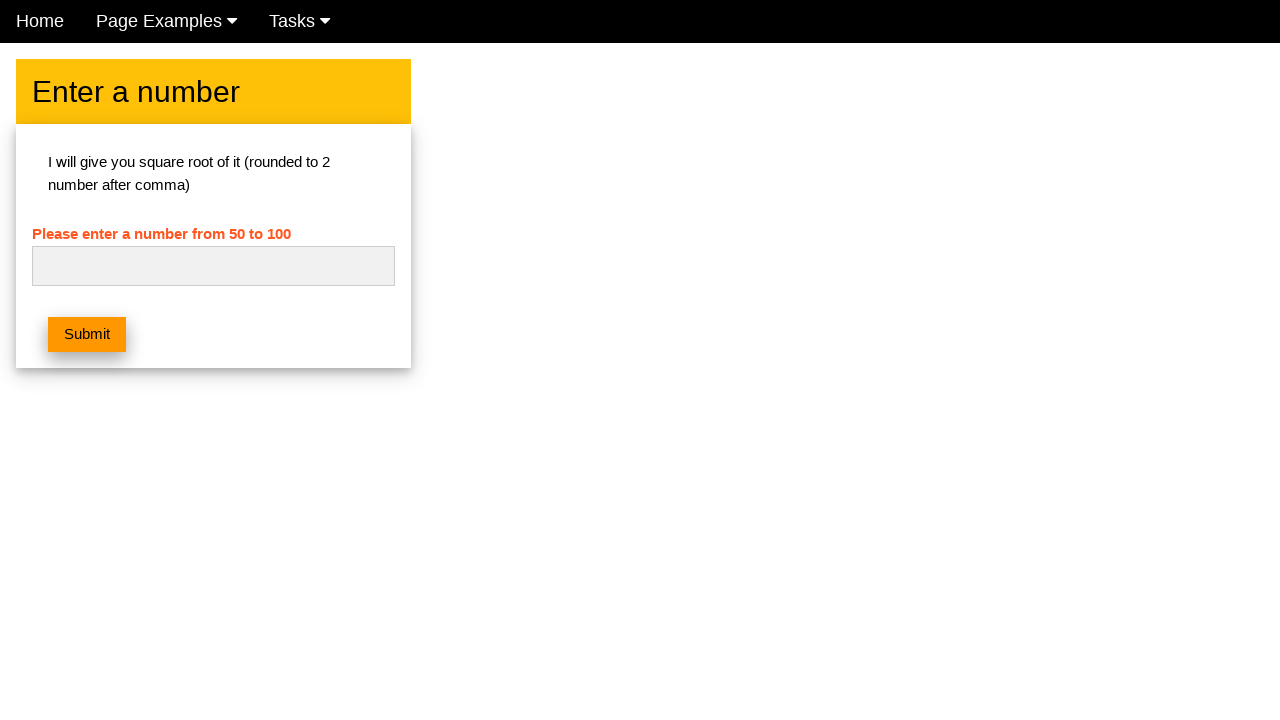

Verified that no error message is displayed
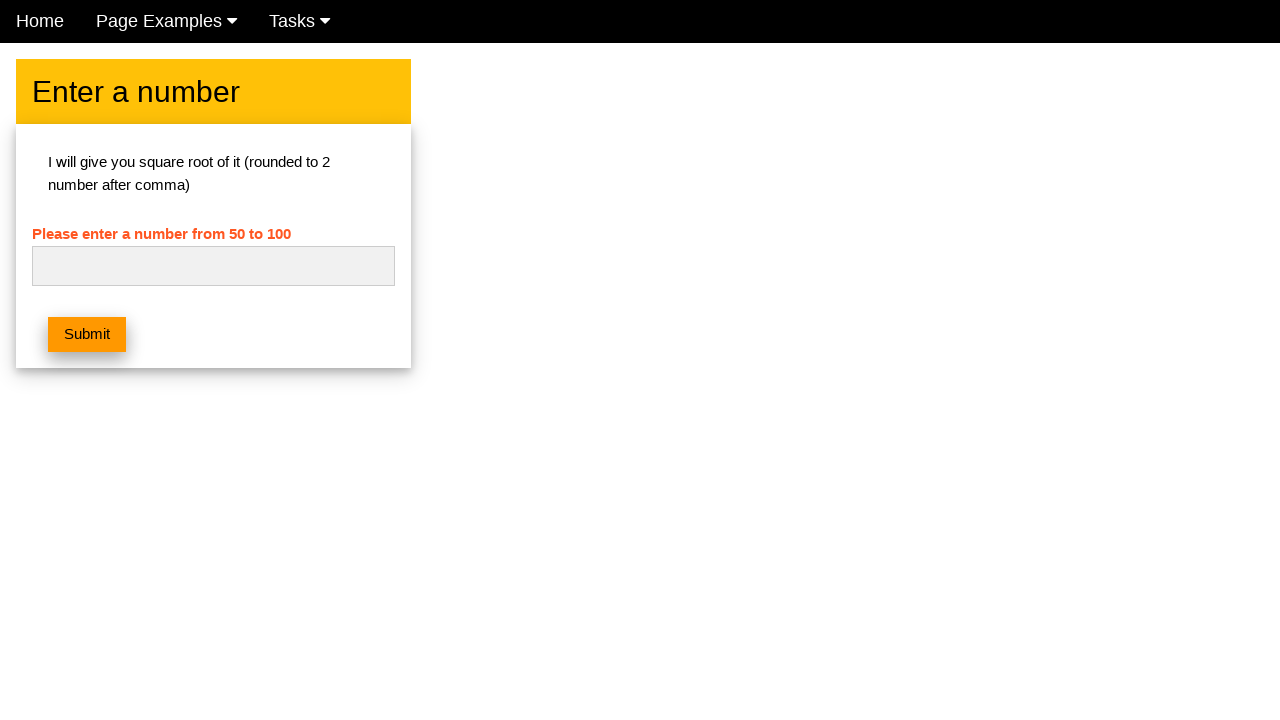

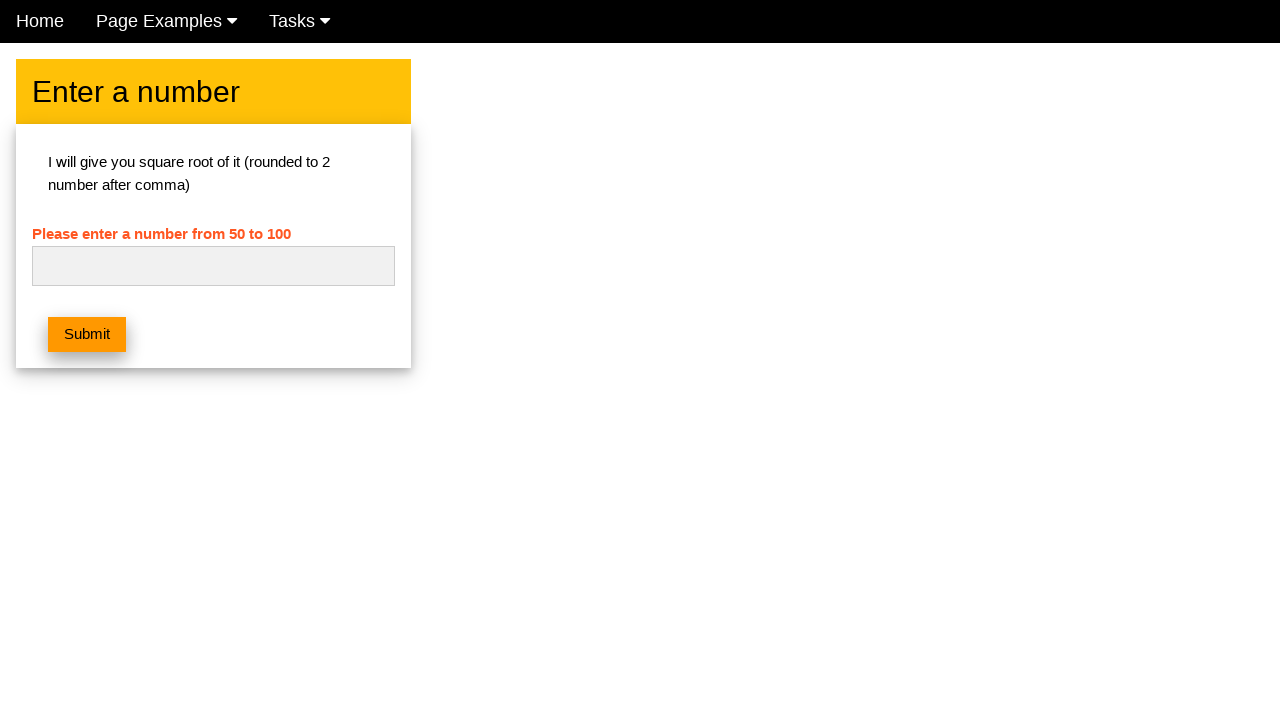